Searches for a park by name using the search functionality and clicks on a result to navigate to the specific park page.

Starting URL: https://bcparks.ca/

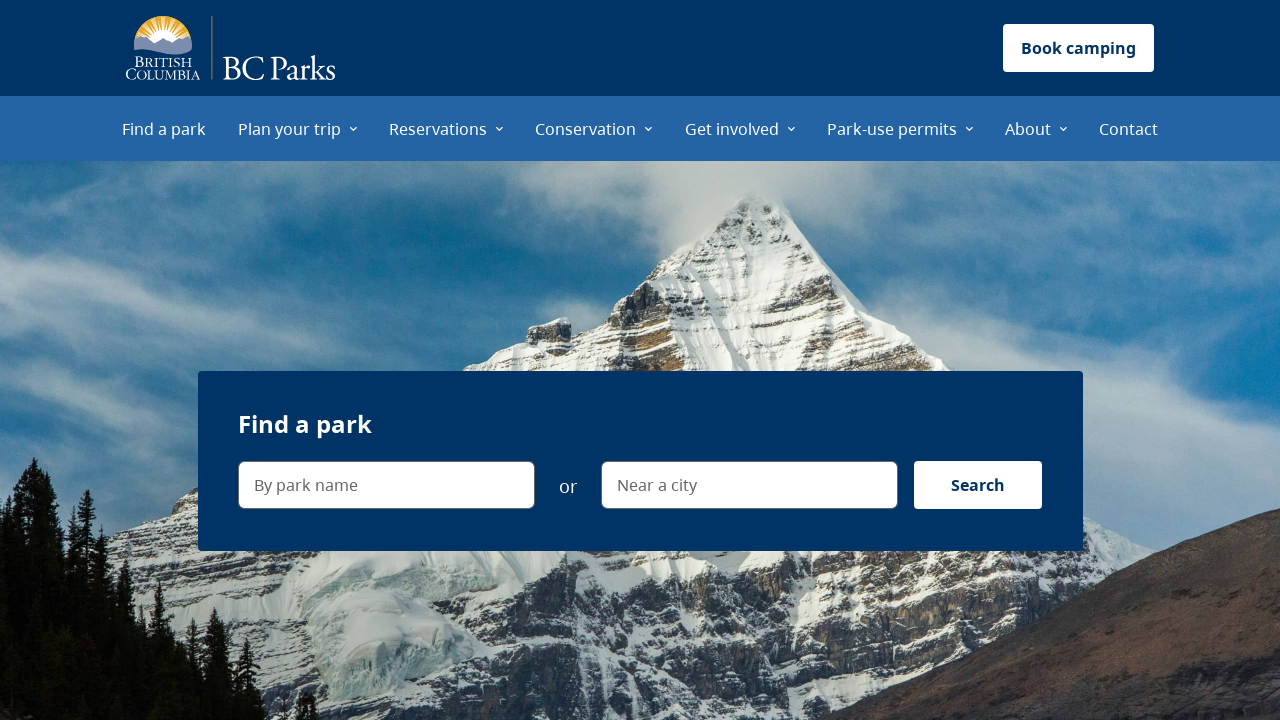

Waited for page to fully load (networkidle)
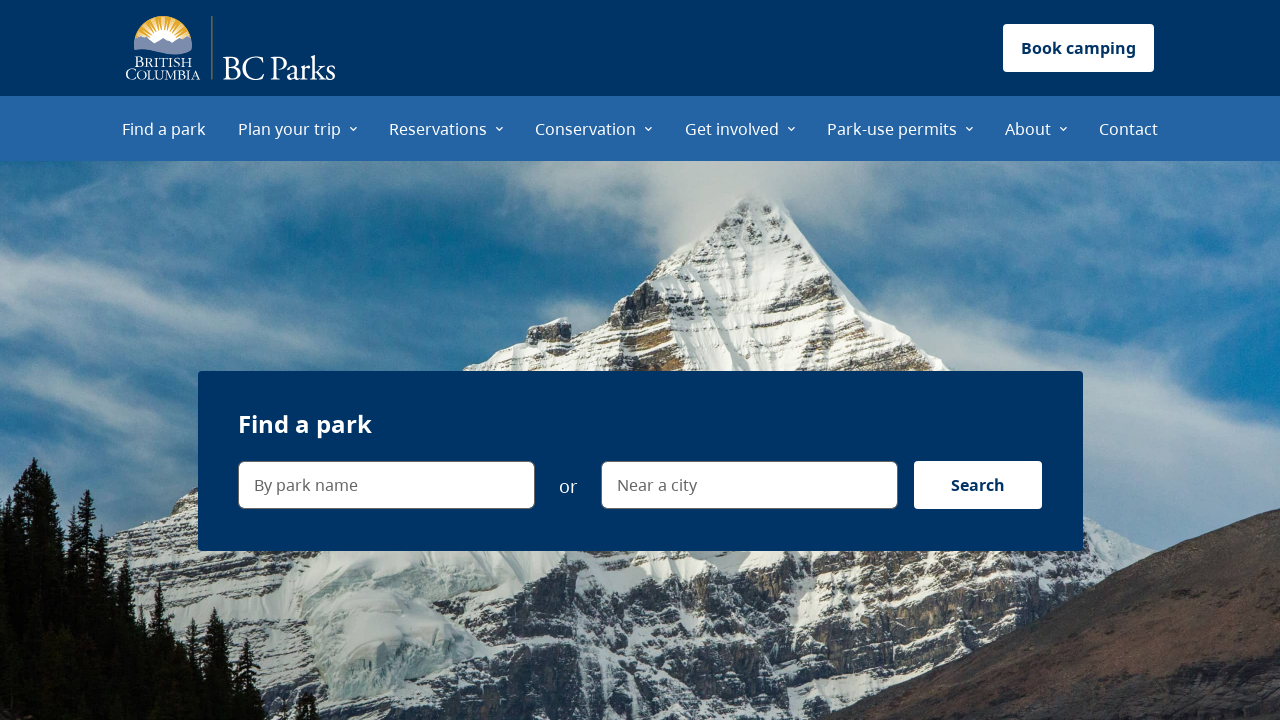

Clicked on the park name search field at (386, 485) on internal:label="By park name"i
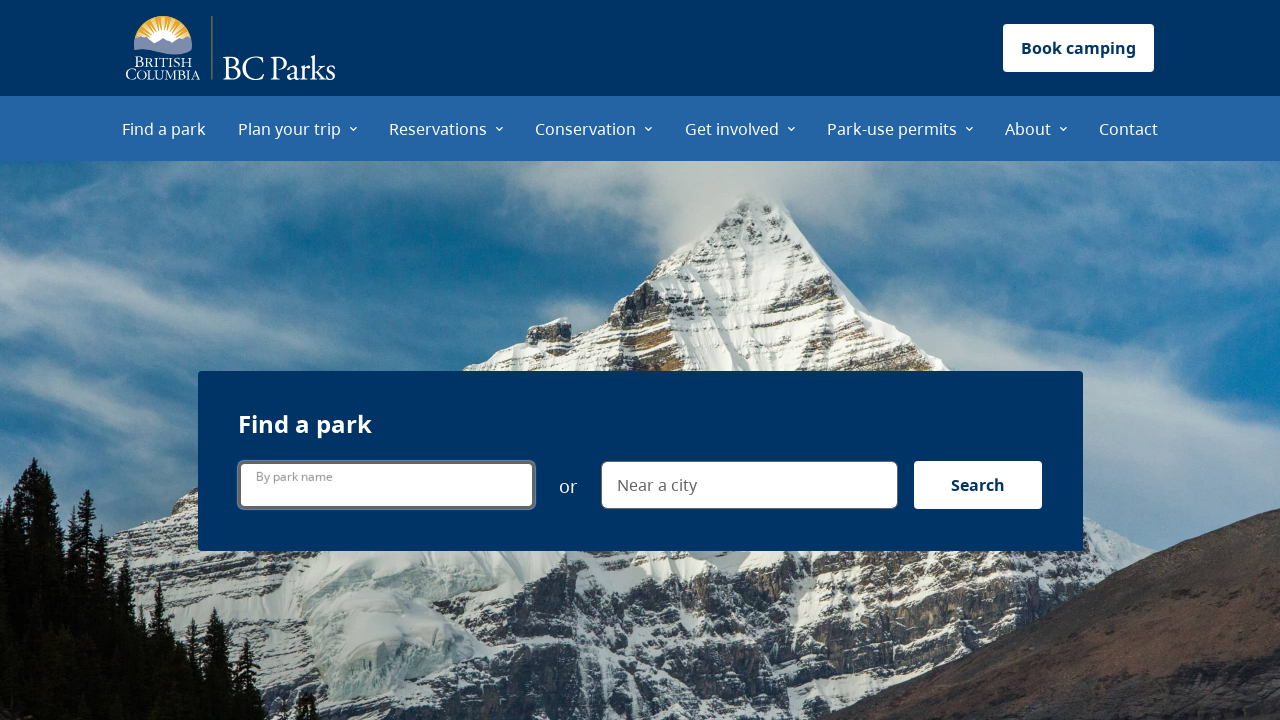

Filled search field with 'joffres' on internal:label="By park name"i
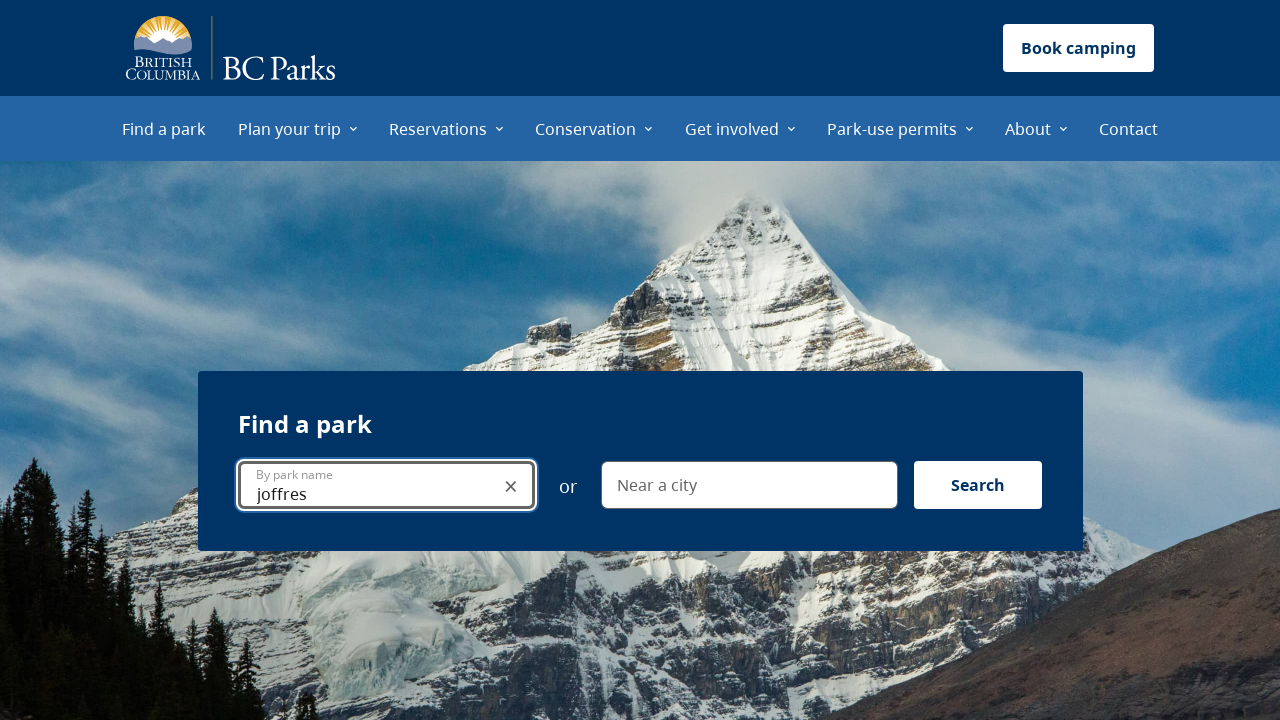

Clicked the search button at (978, 485) on internal:label="Search"i
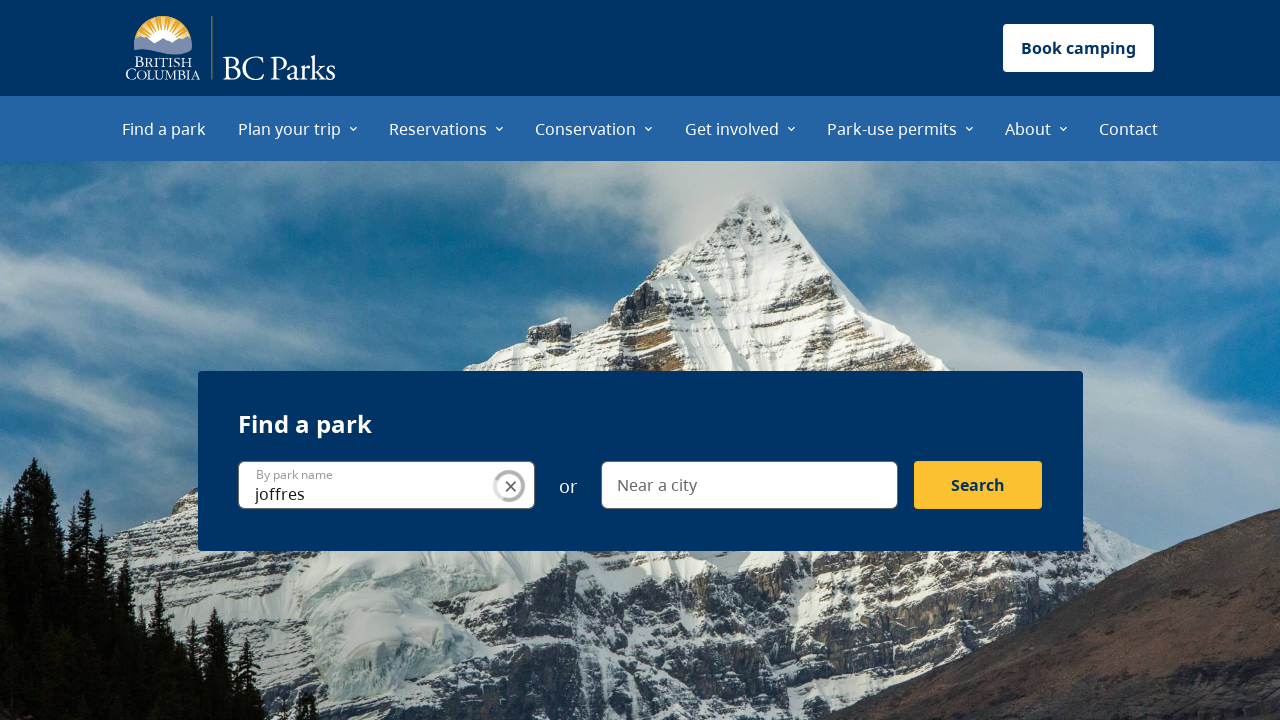

Clicked on Joffre Lakes Park result link at (706, 365) on internal:role=link[name="Joffre Lakes Park"i]
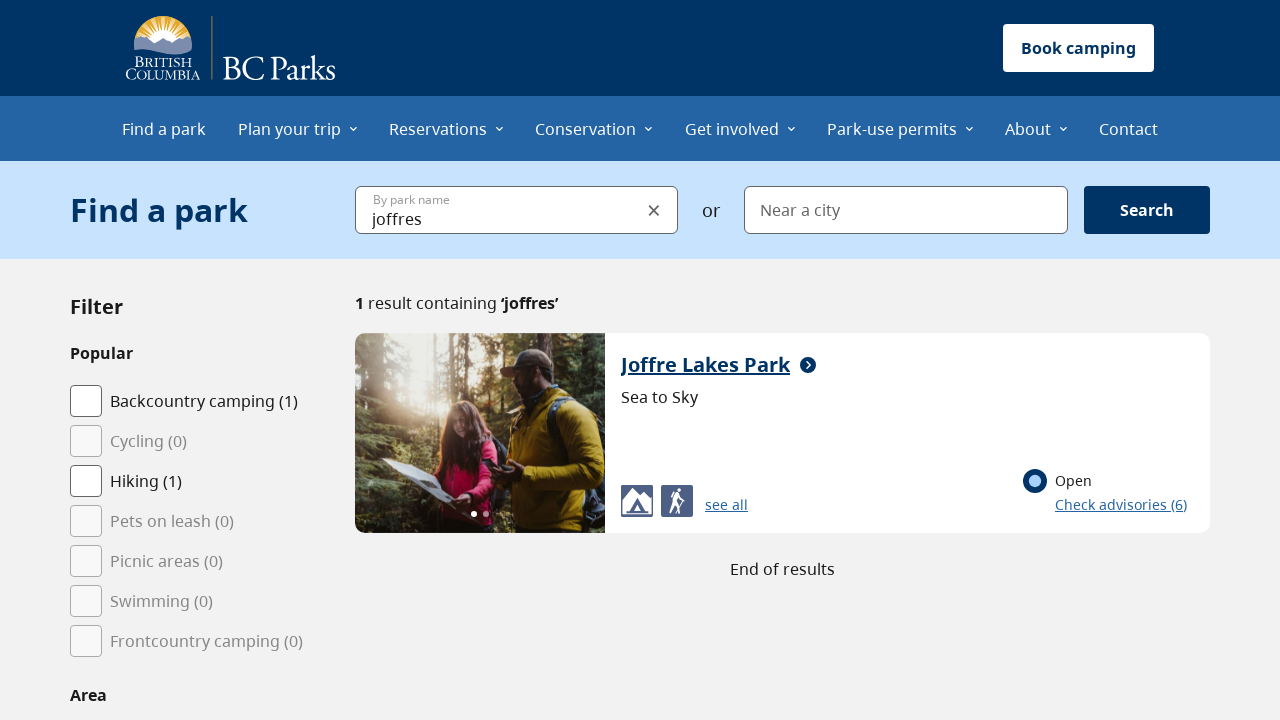

Navigated to Joffre Lakes Park page
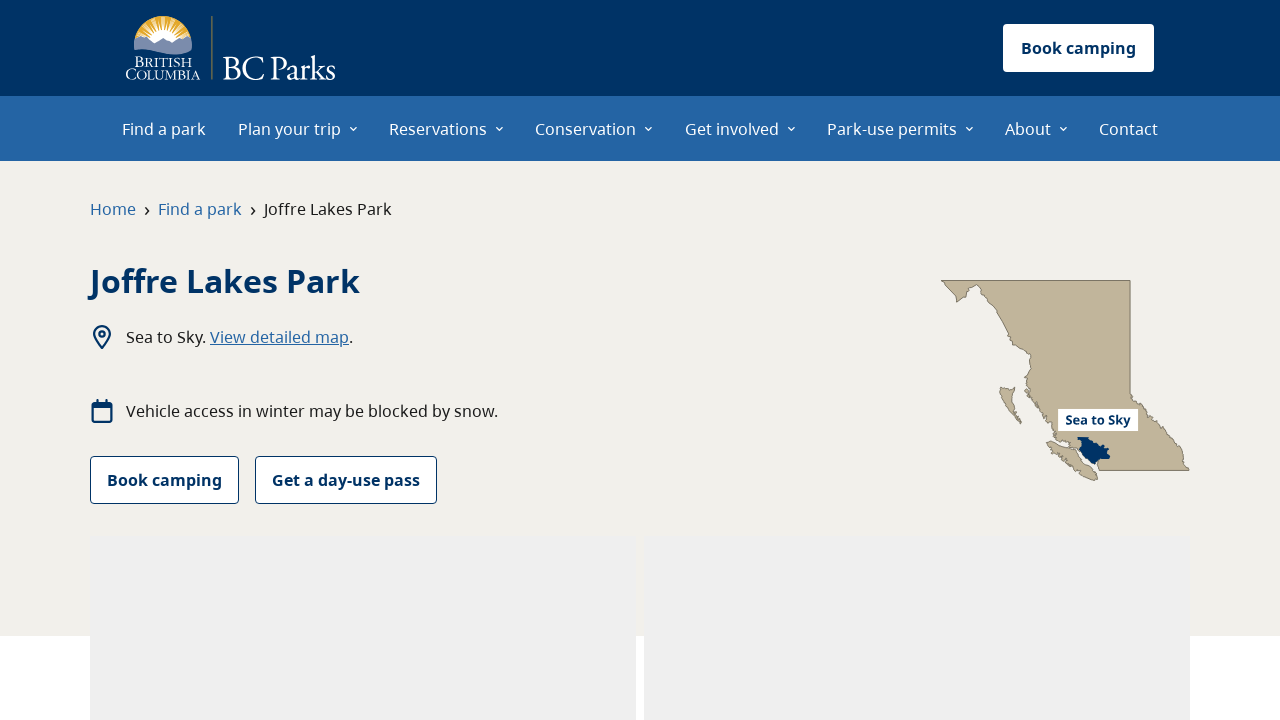

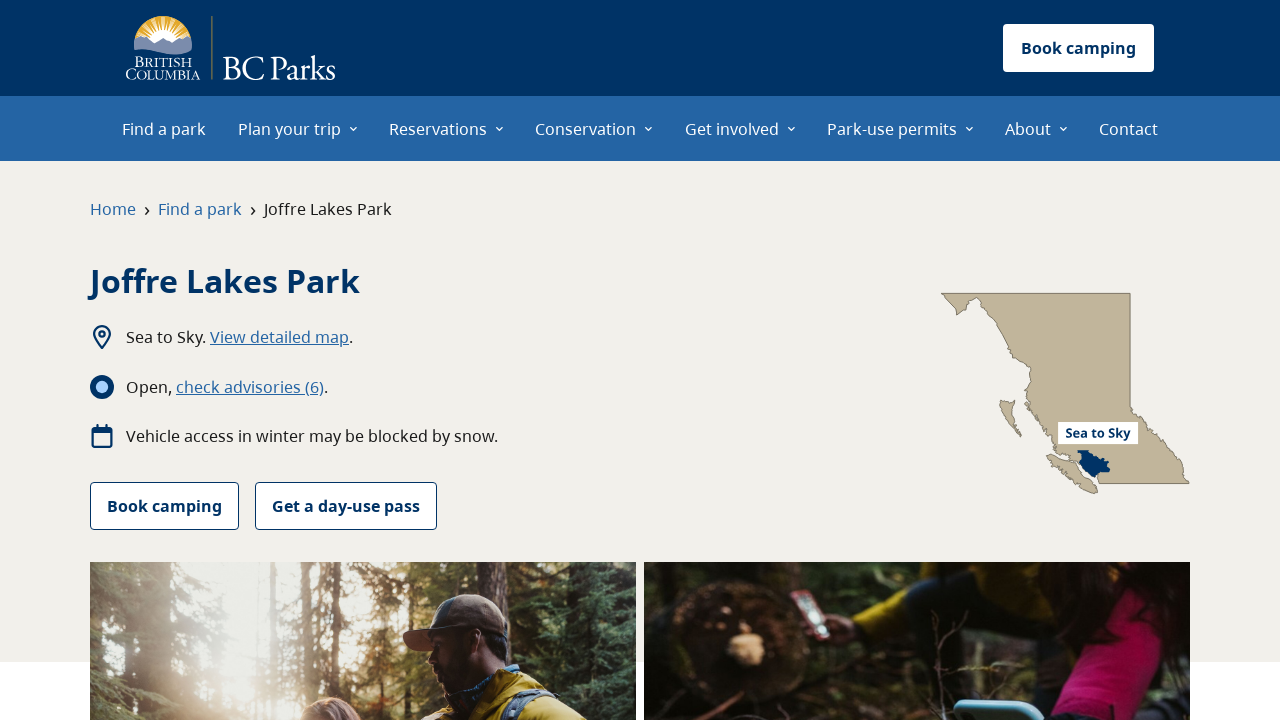